Navigates to example.com and clicks the first link found on the page

Starting URL: http://example.com

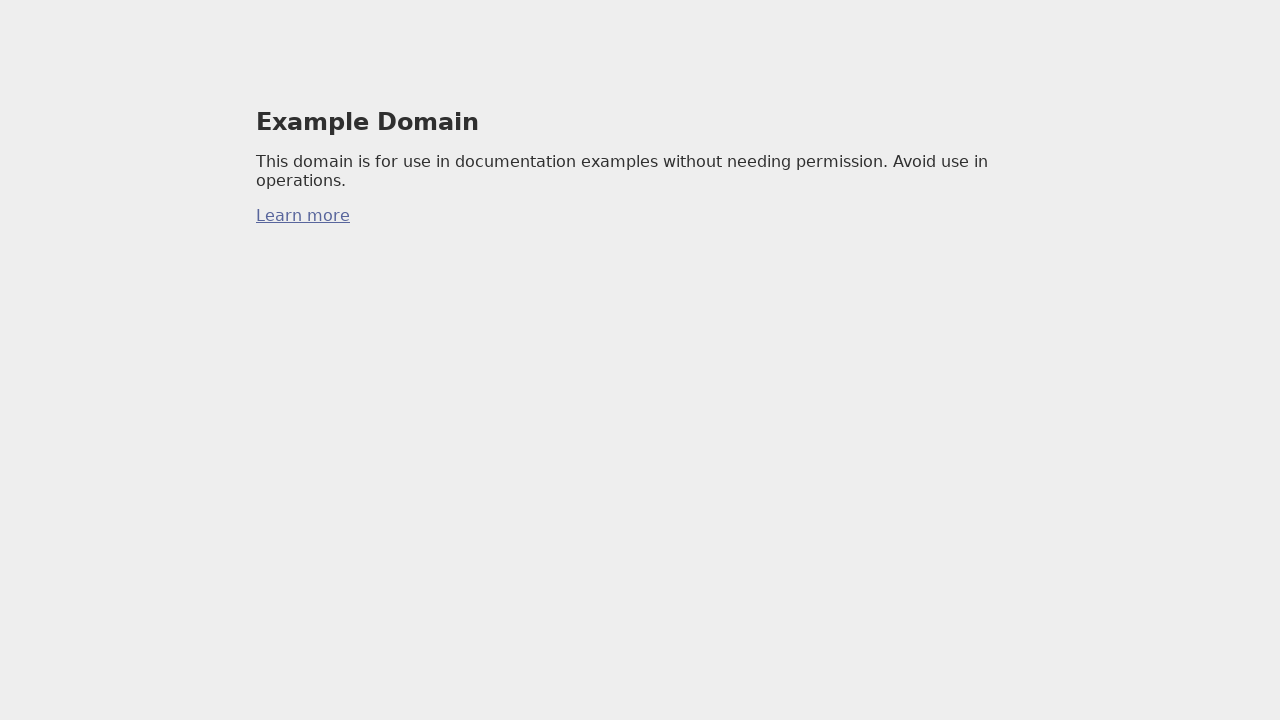

Clicked the first link on example.com at (303, 216) on a
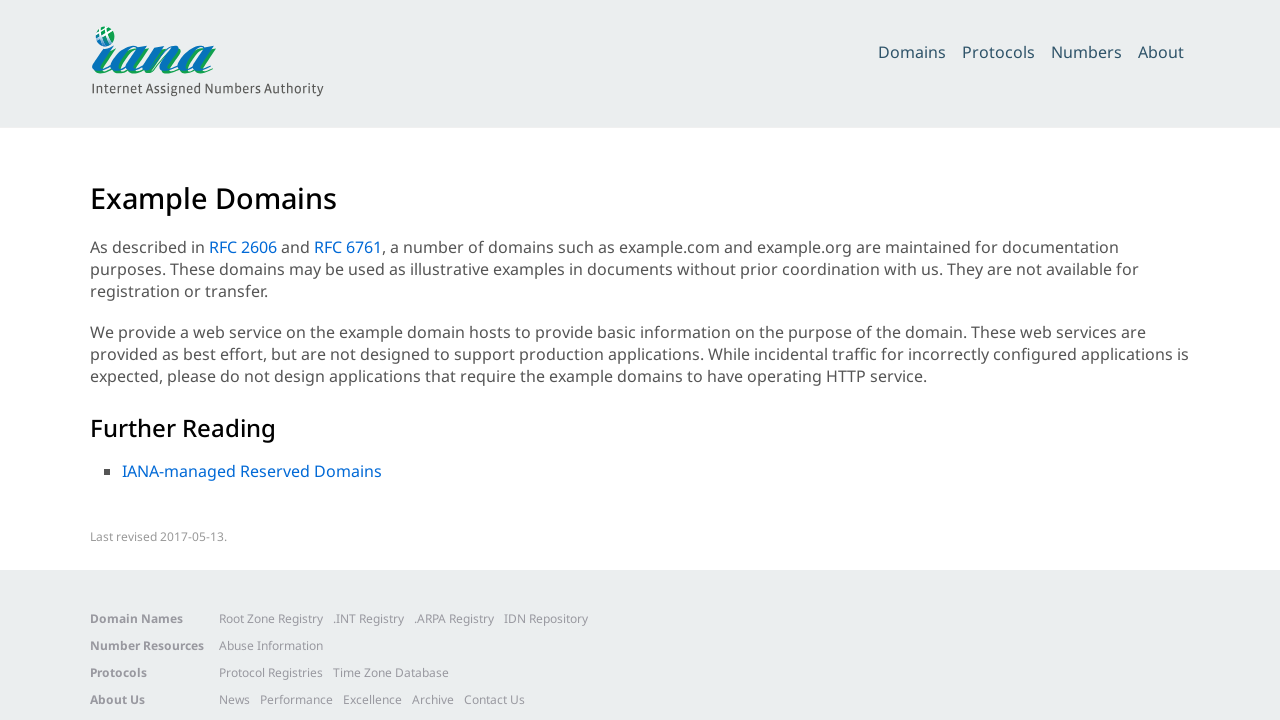

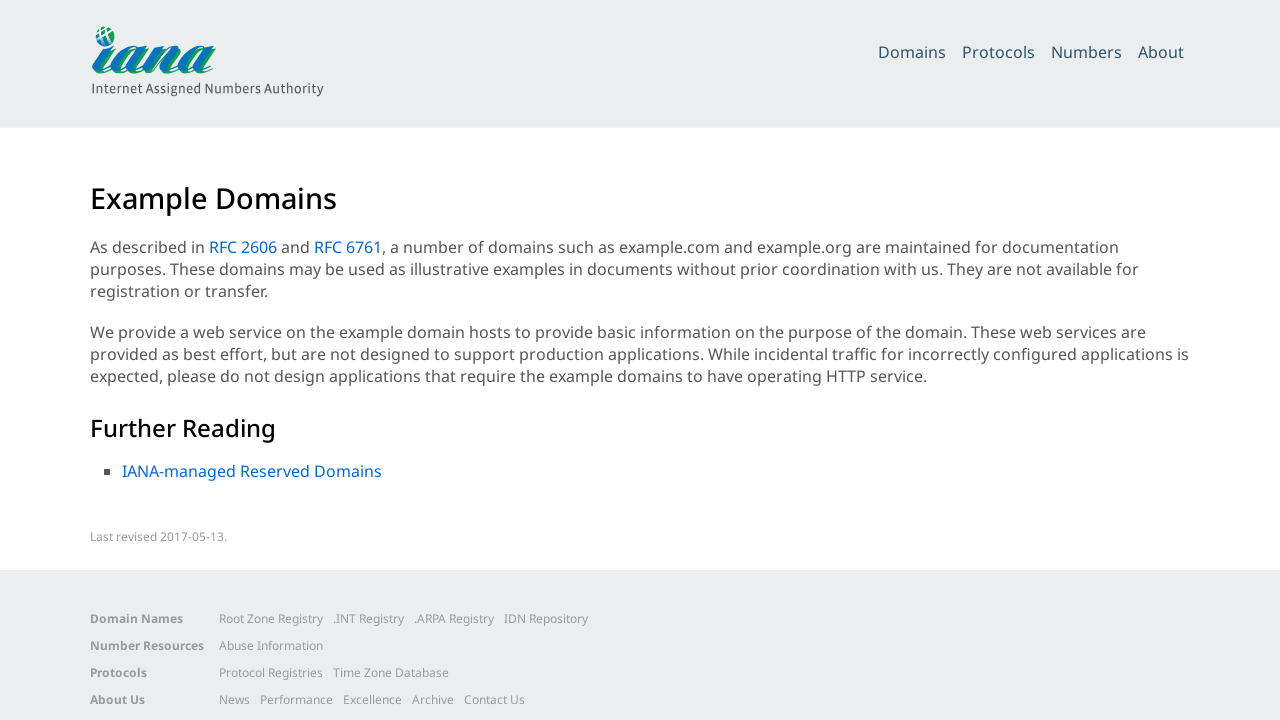